Tests payment integration by looking for checkout/payment elements and checking for Stripe or payment form presence

Starting URL: https://fur4.com/

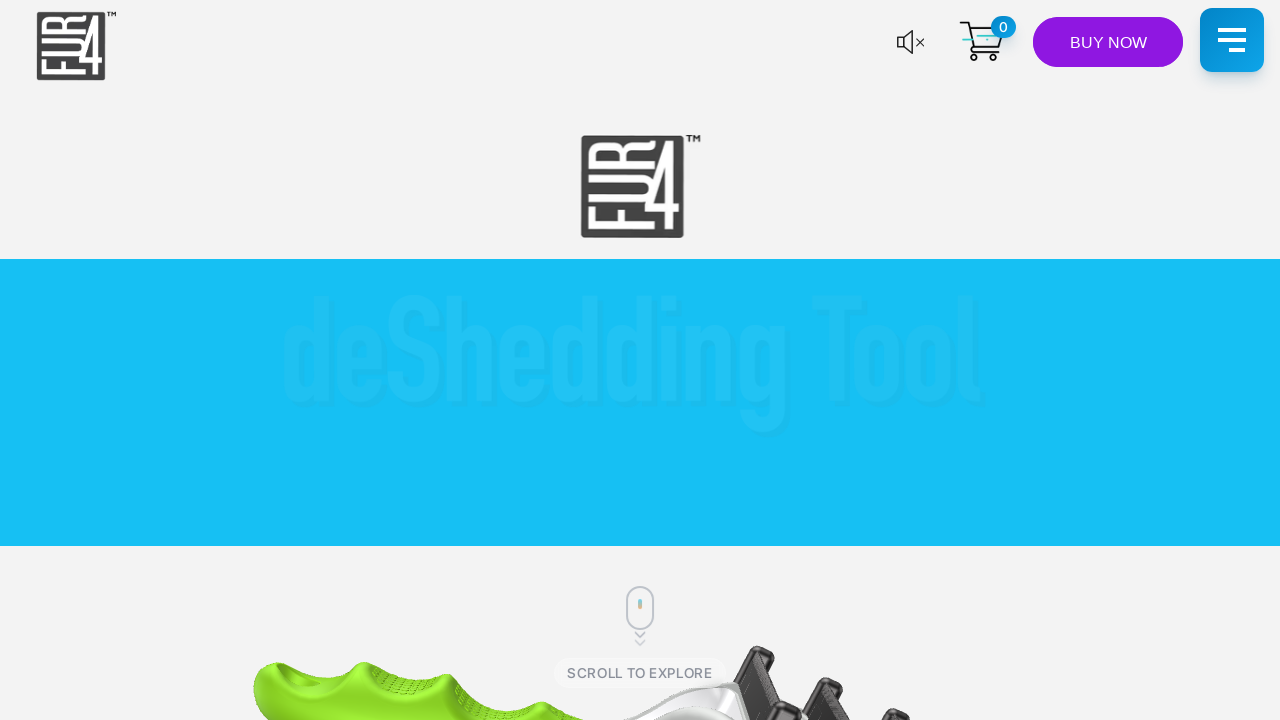

Waited for page to load (domcontentloaded)
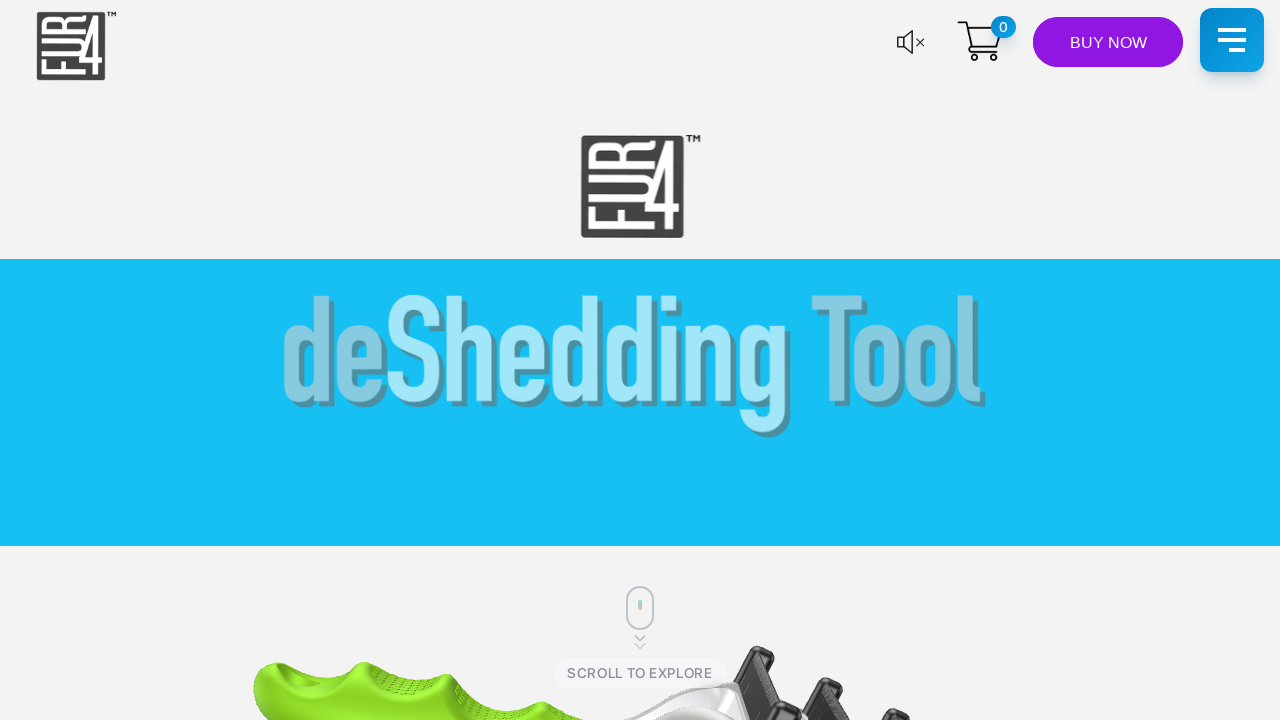

Located elements matching selector: a[href*="checkout"] (found 0 elements)
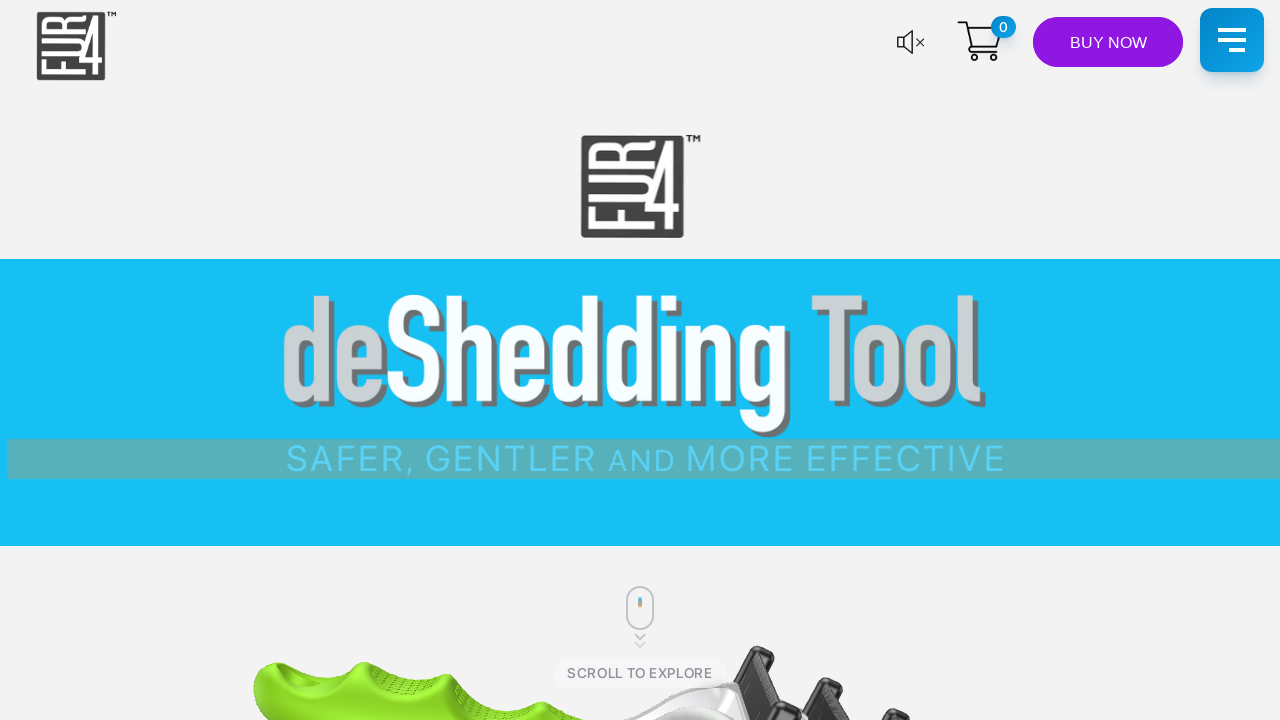

Located elements matching selector: button:has-text("Checkout") (found 0 elements)
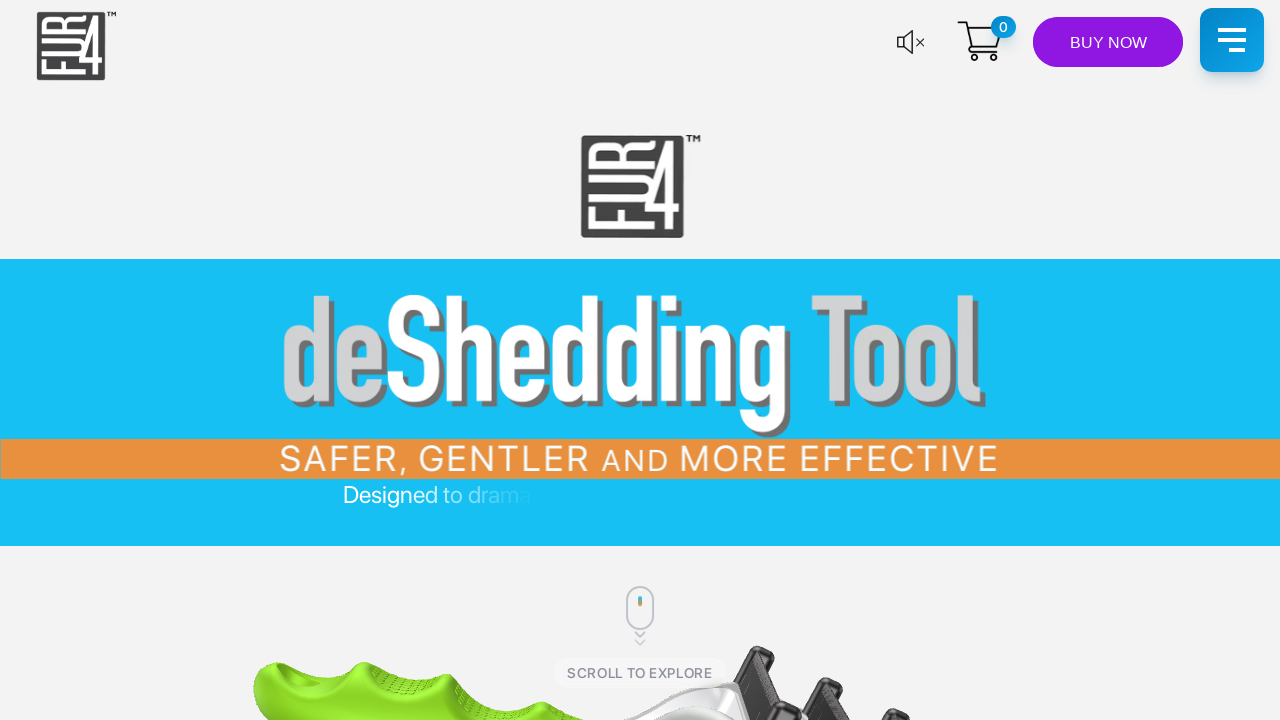

Located elements matching selector: [class*="payment"] (found 0 elements)
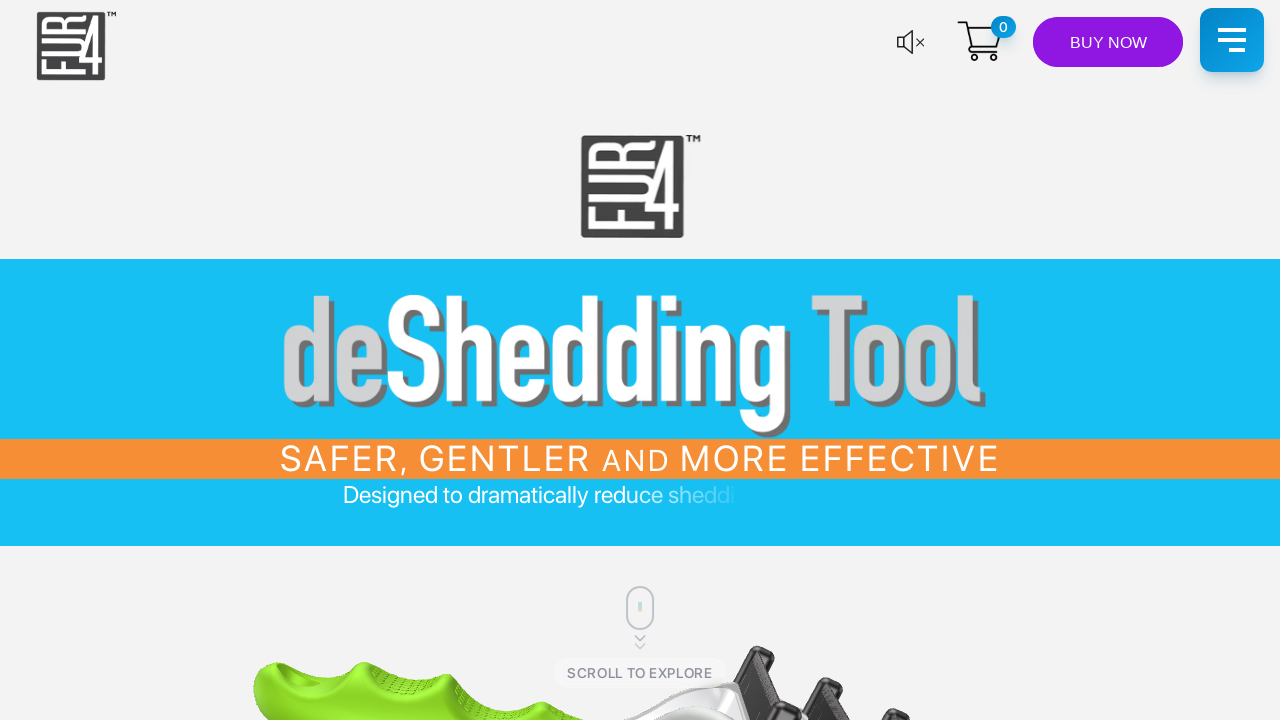

Located elements matching selector: [class*="stripe"] (found 0 elements)
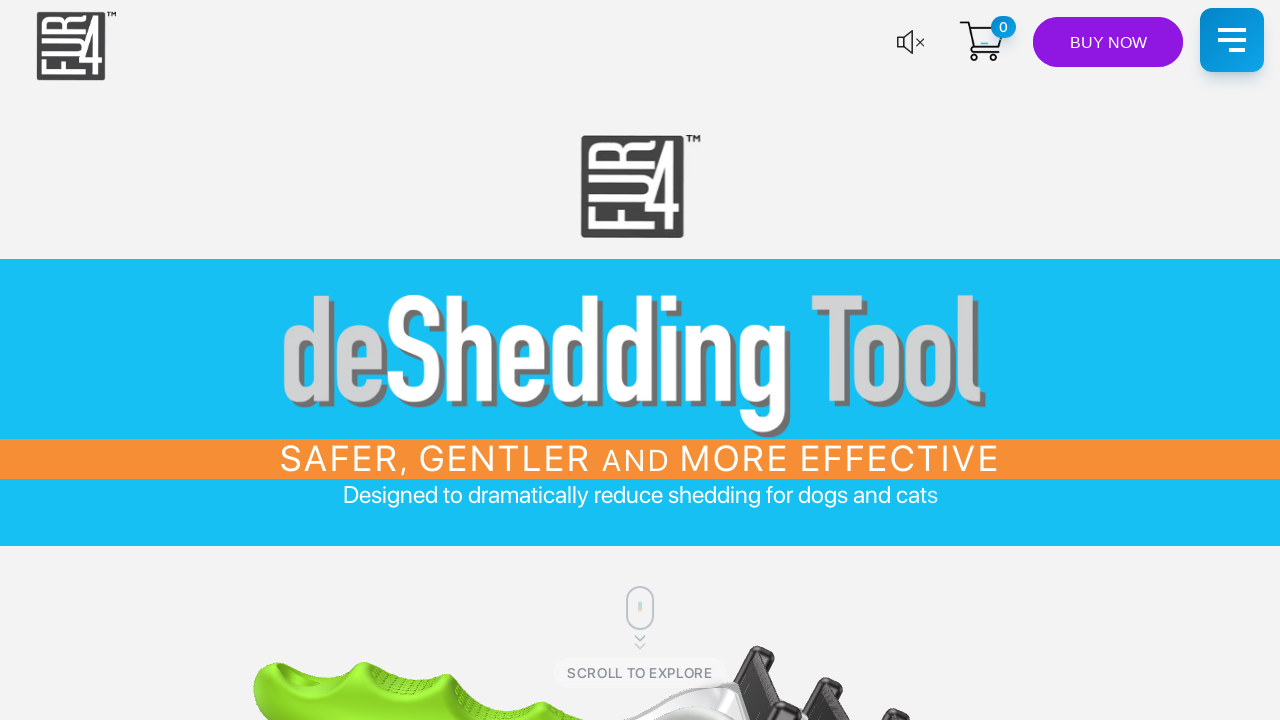

Located elements matching selector: a[href*="payment"] (found 0 elements)
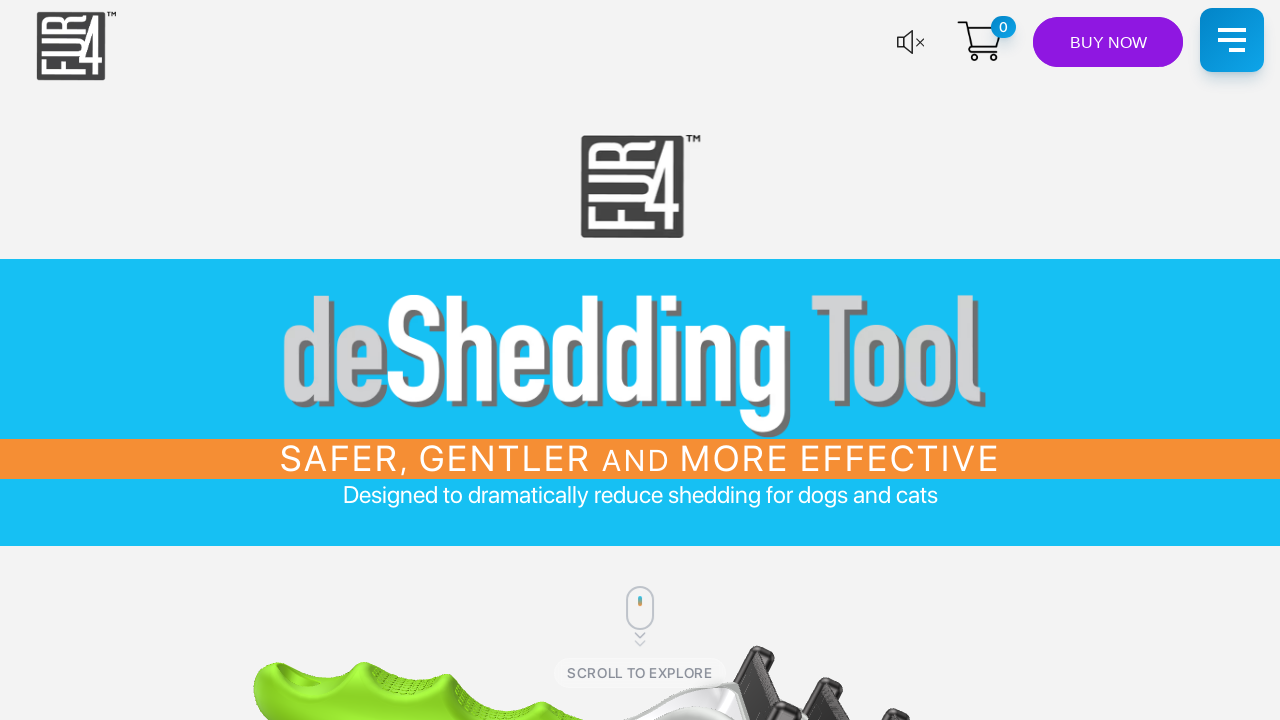

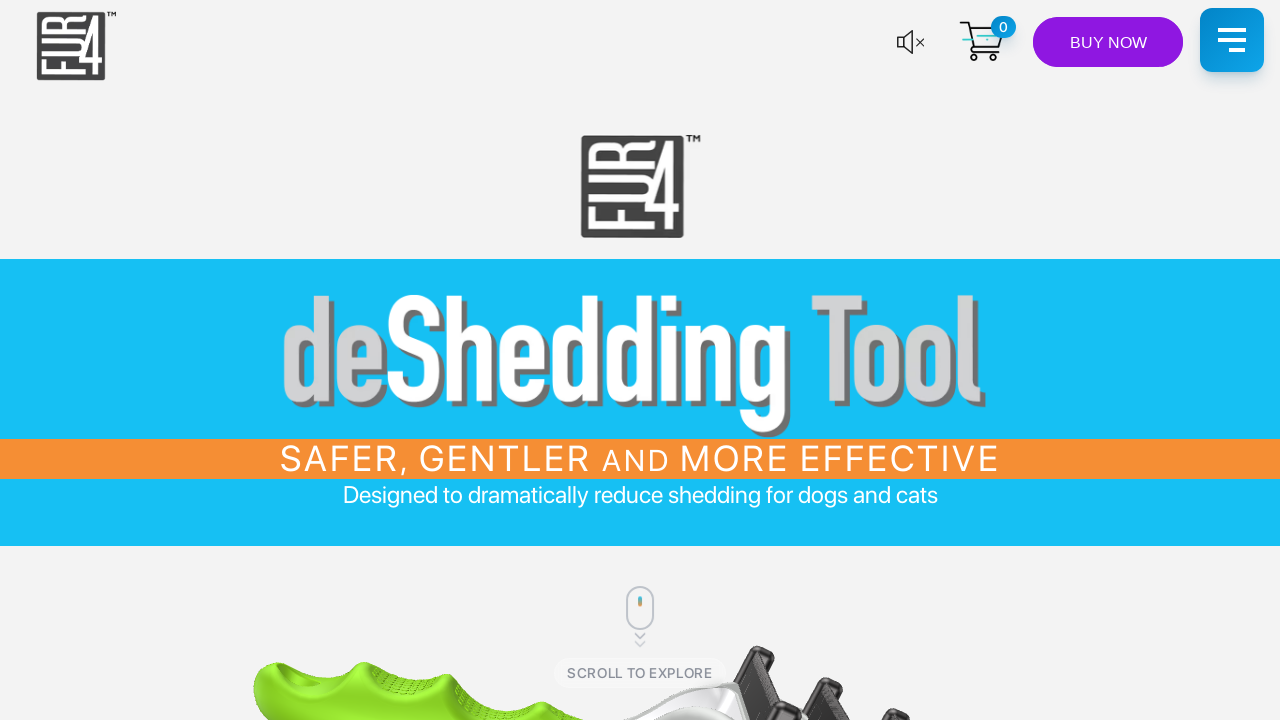